Navigates to a page, clicks a link with mathematically calculated text (224592), then fills out a form with first name, last name, city, and country fields, and submits it.

Starting URL: http://suninjuly.github.io/find_link_text

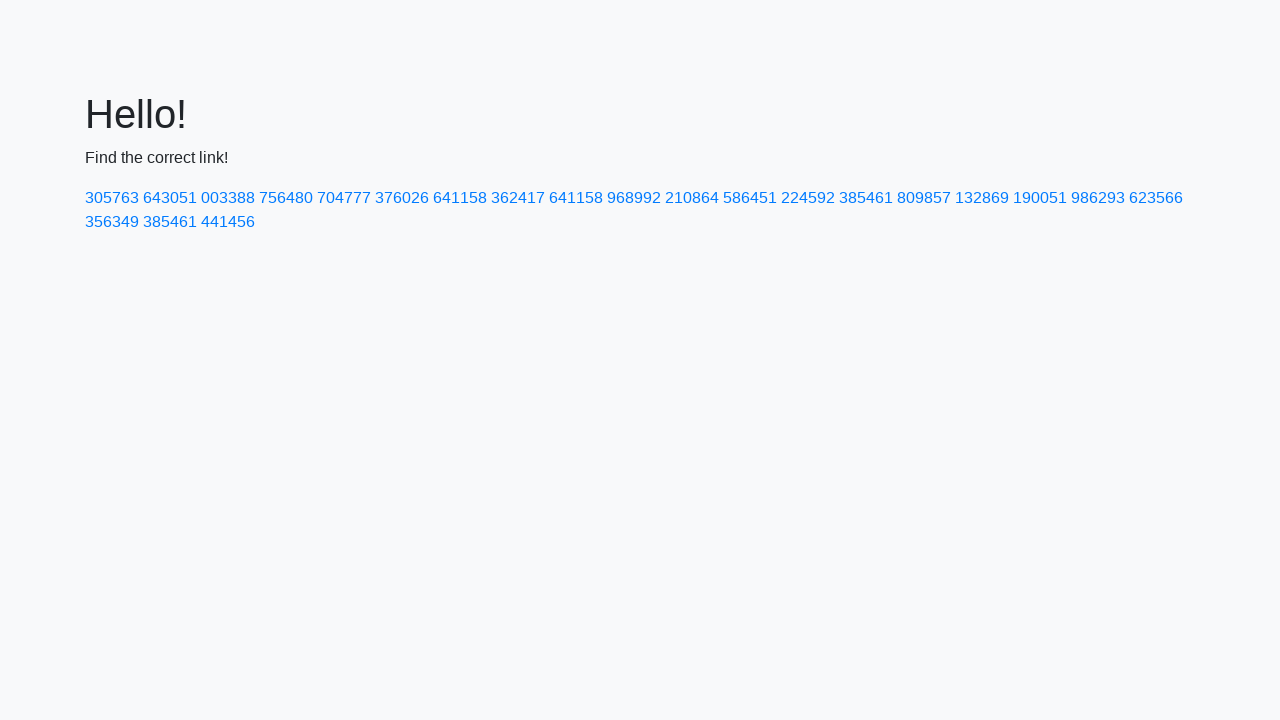

Clicked link with mathematically calculated text (224592) at (808, 198) on text=224592
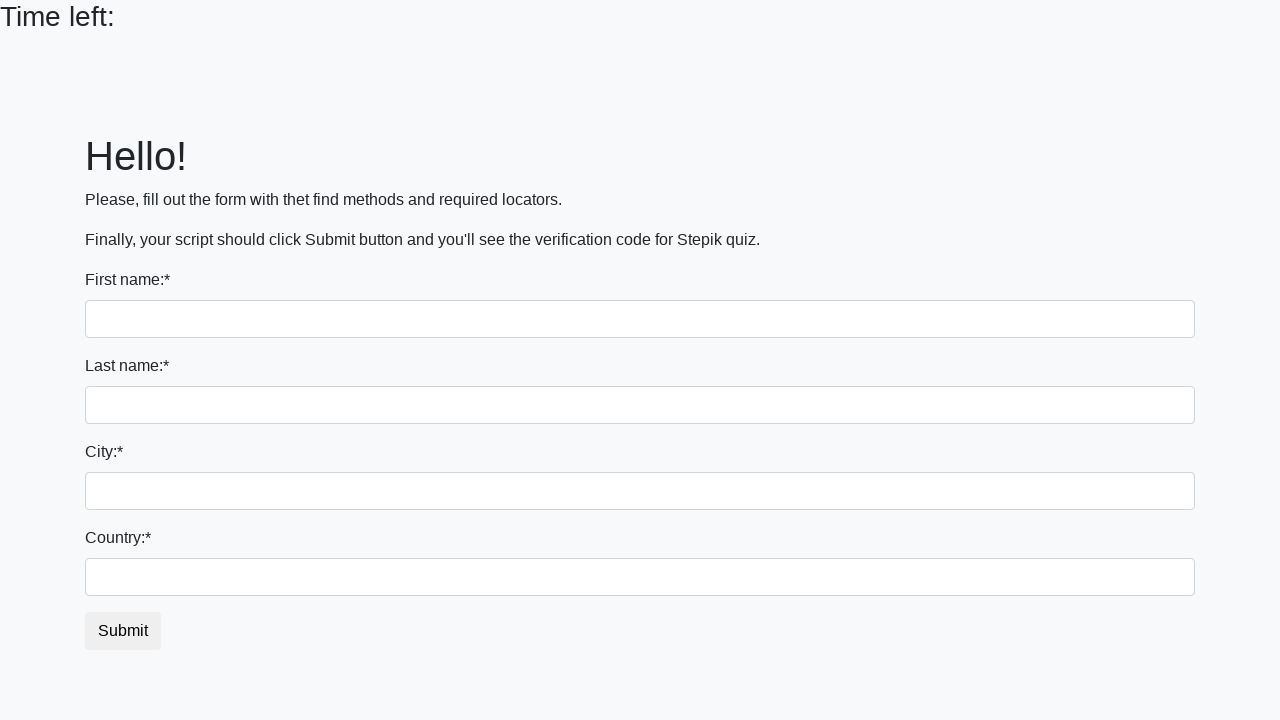

Filled first name field with 'Damir' on input
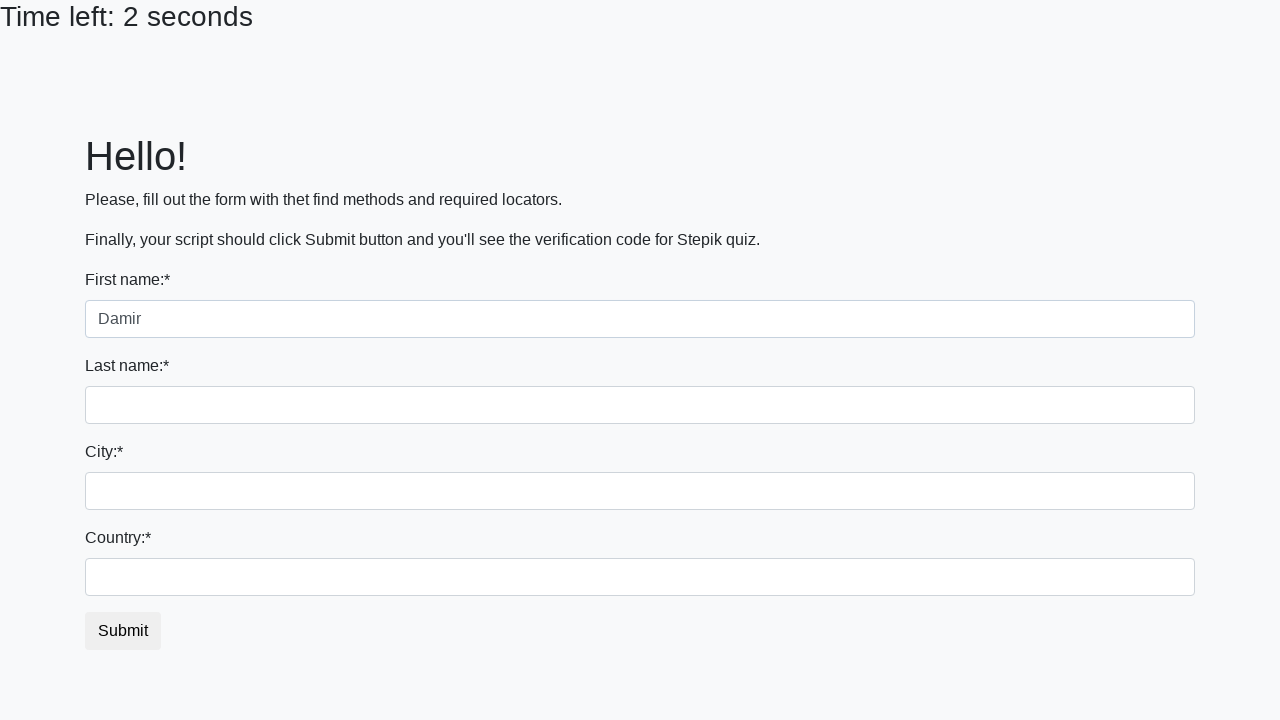

Filled last name field with 'Damirgigos' on input[name='last_name']
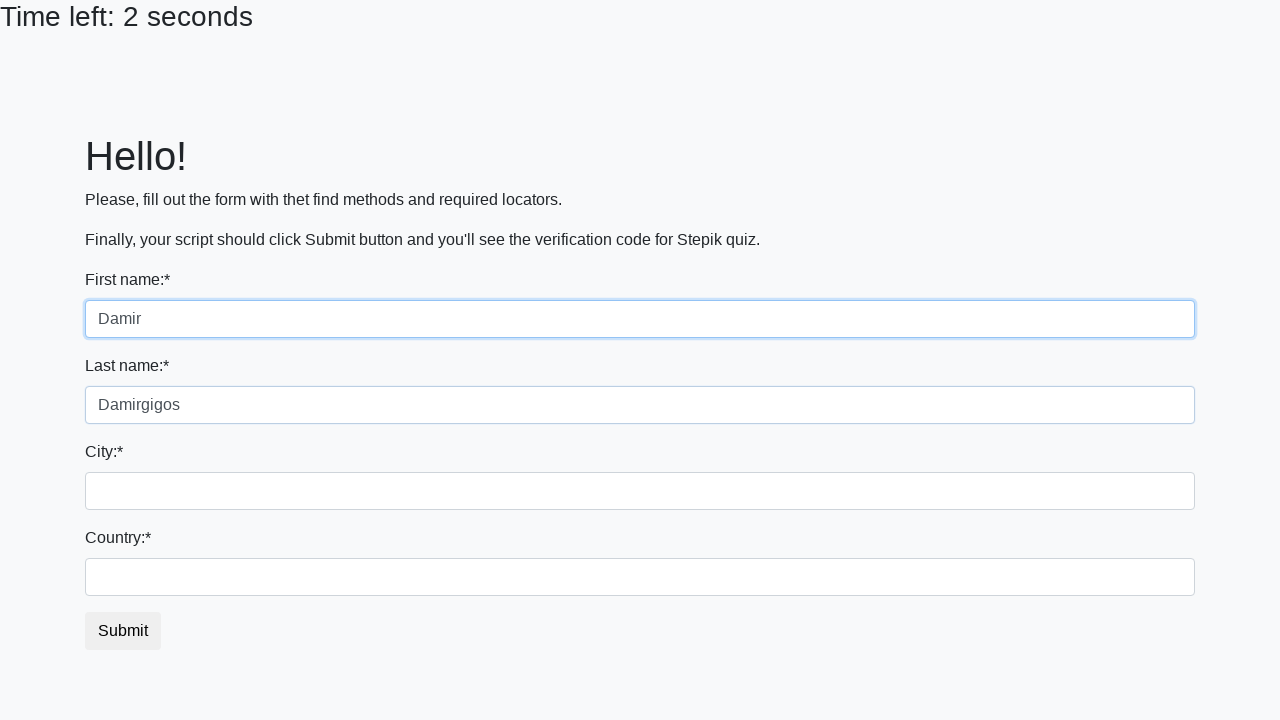

Filled city field with 'Msk' on .form-control.city
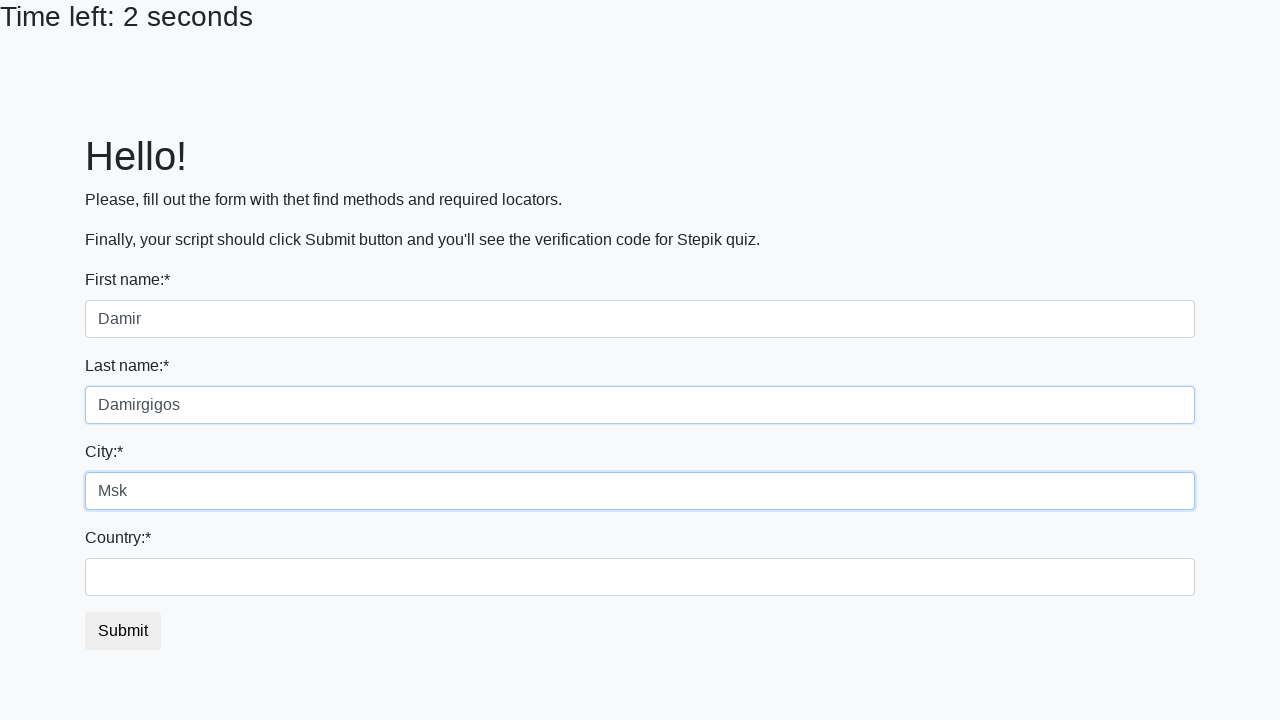

Filled country field with 'Russia' on #country
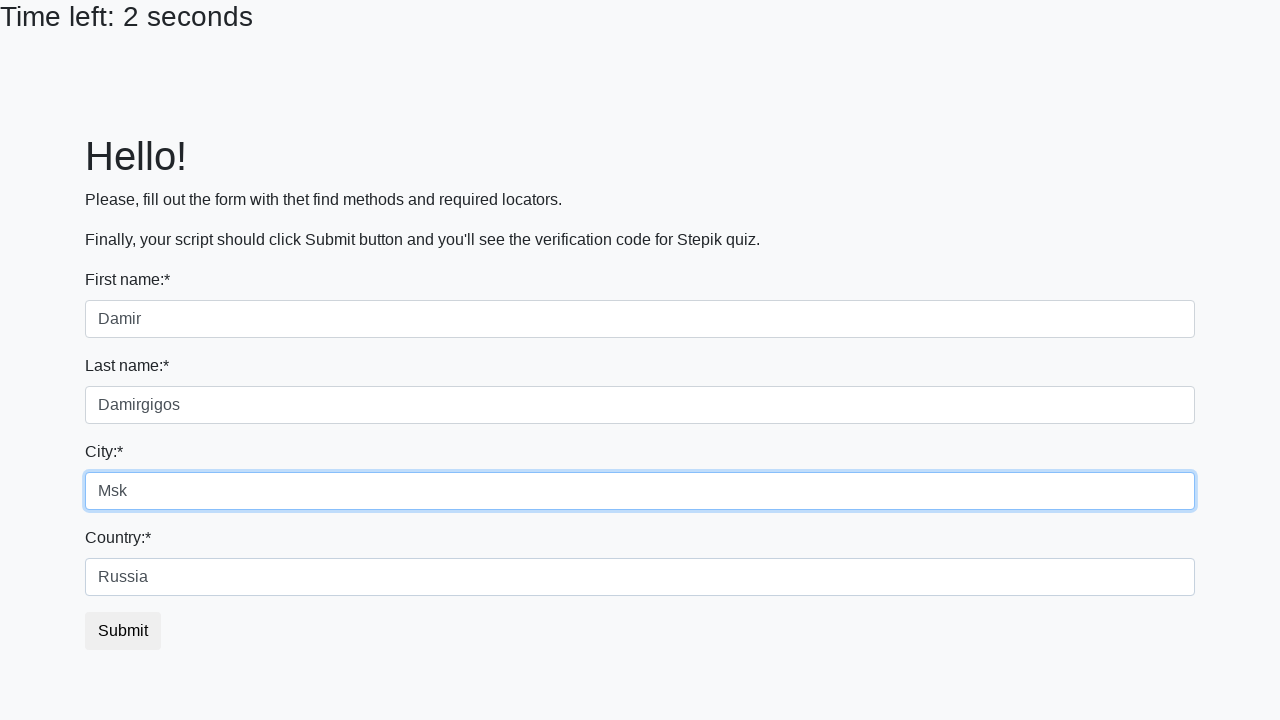

Clicked submit button to submit the form at (123, 631) on button.btn
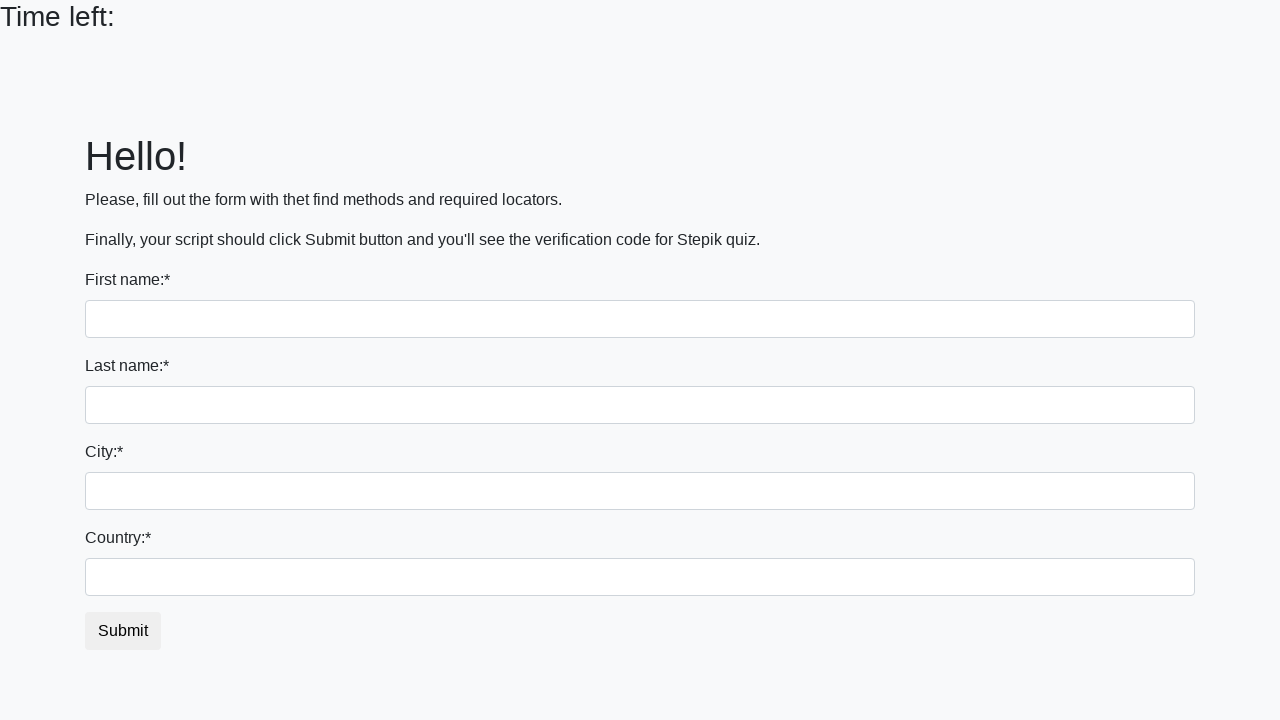

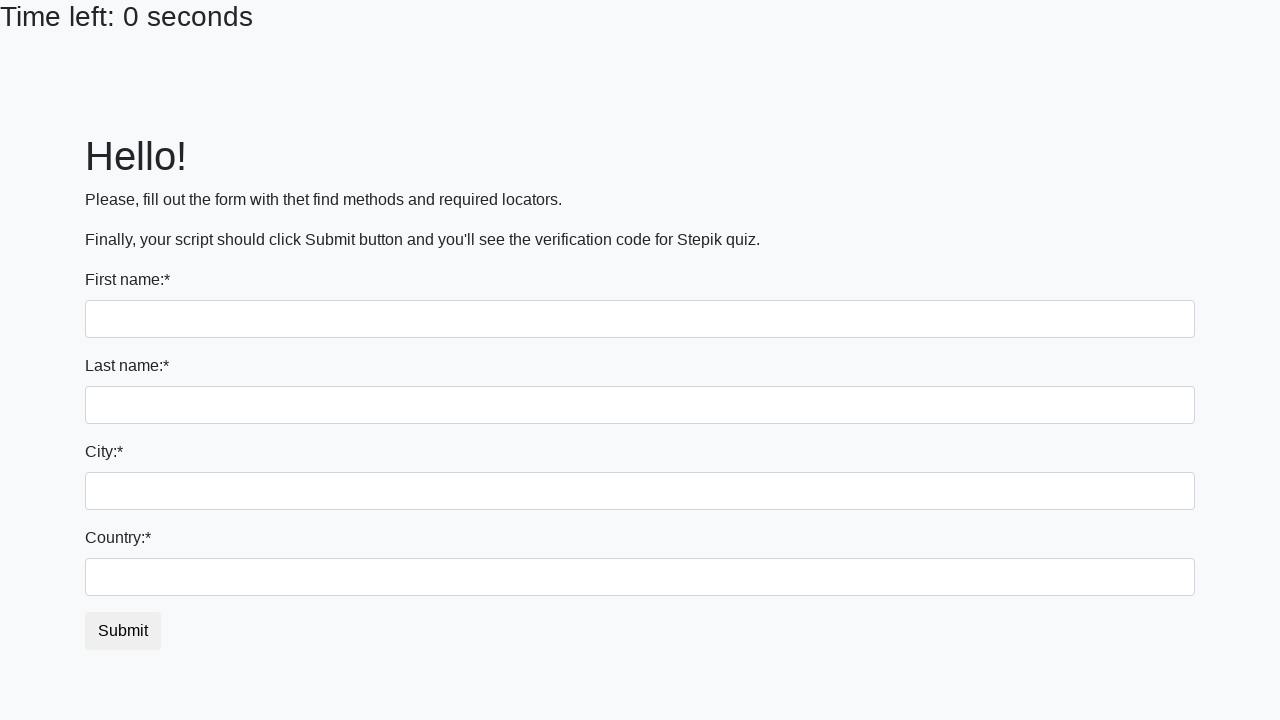